Tests static dropdown selection by selecting options using different methods (index, visible text, and value)

Starting URL: https://rahulshettyacademy.com/dropdownsPractise/

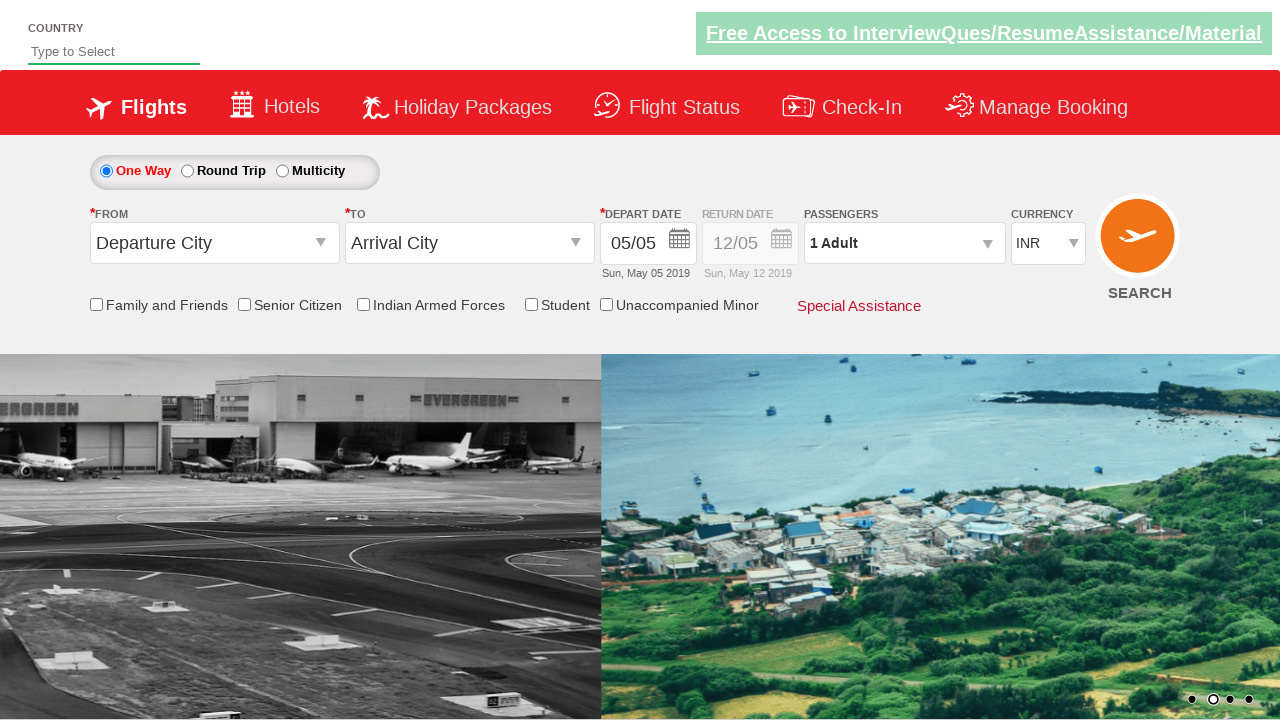

Selected dropdown option by index 3 (4th option) in currency dropdown on #ctl00_mainContent_DropDownListCurrency
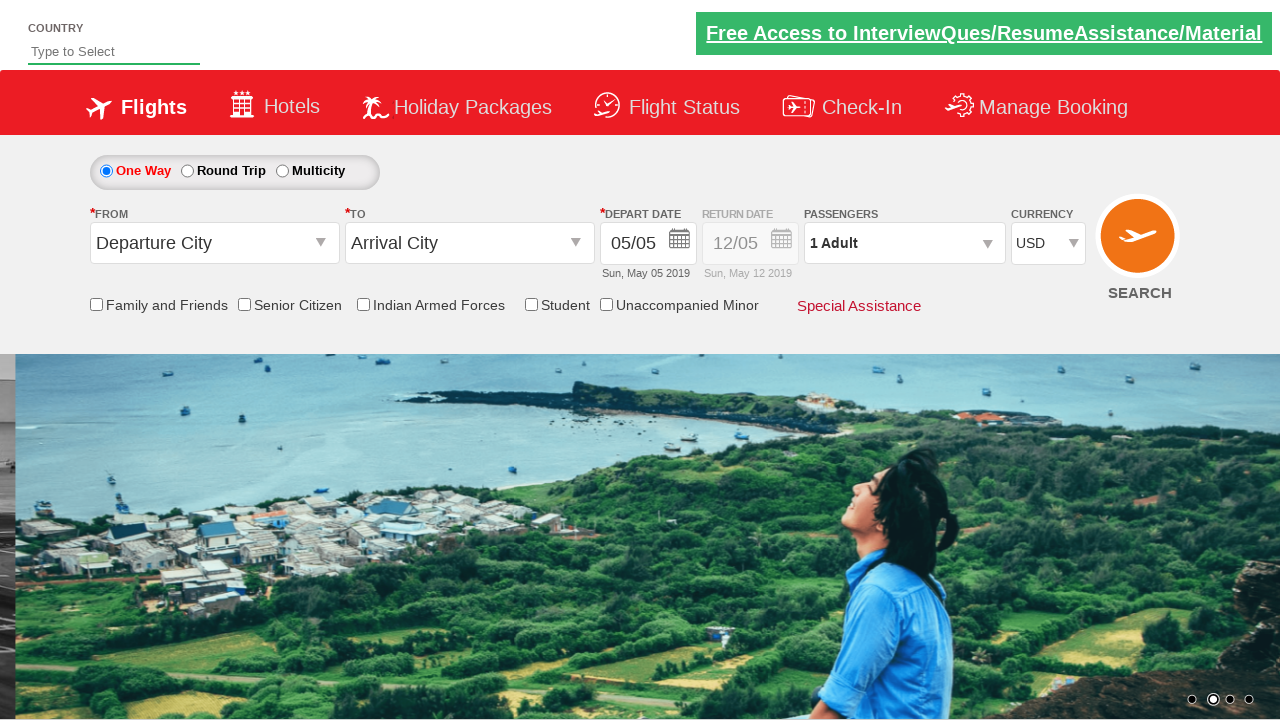

Selected dropdown option by visible text 'AED' in currency dropdown on #ctl00_mainContent_DropDownListCurrency
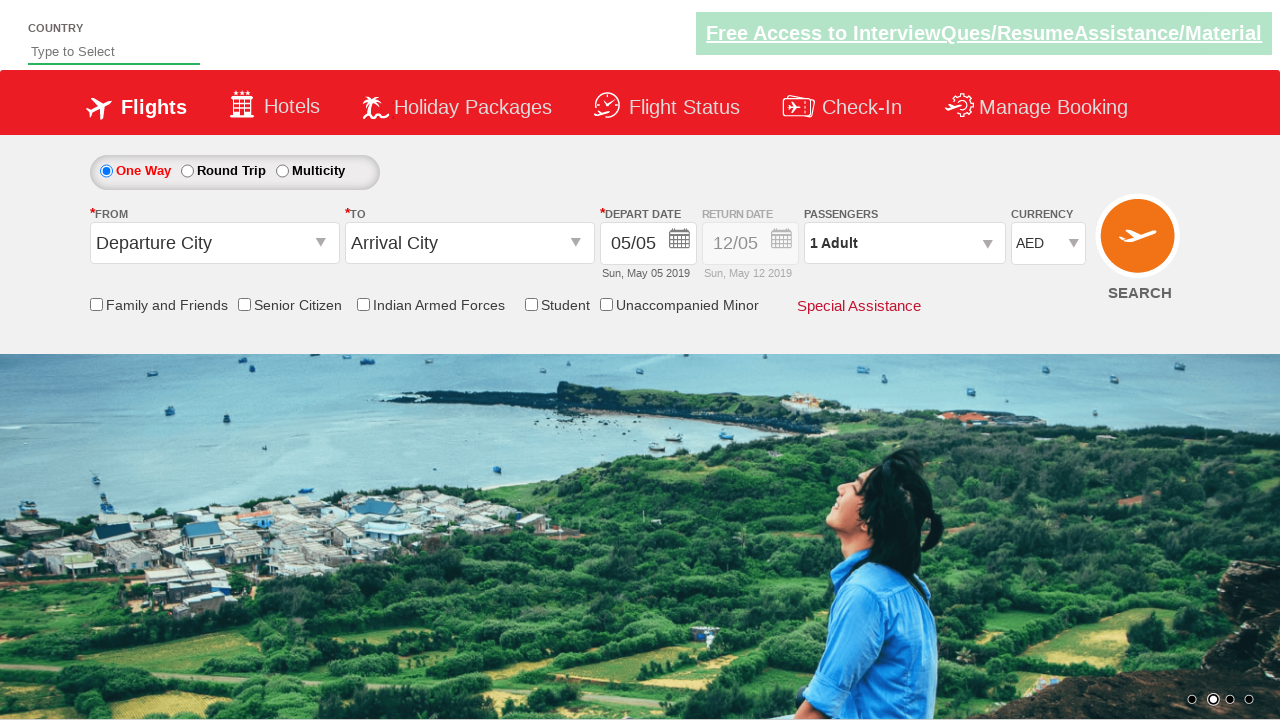

Selected dropdown option by value 'INR' in currency dropdown on #ctl00_mainContent_DropDownListCurrency
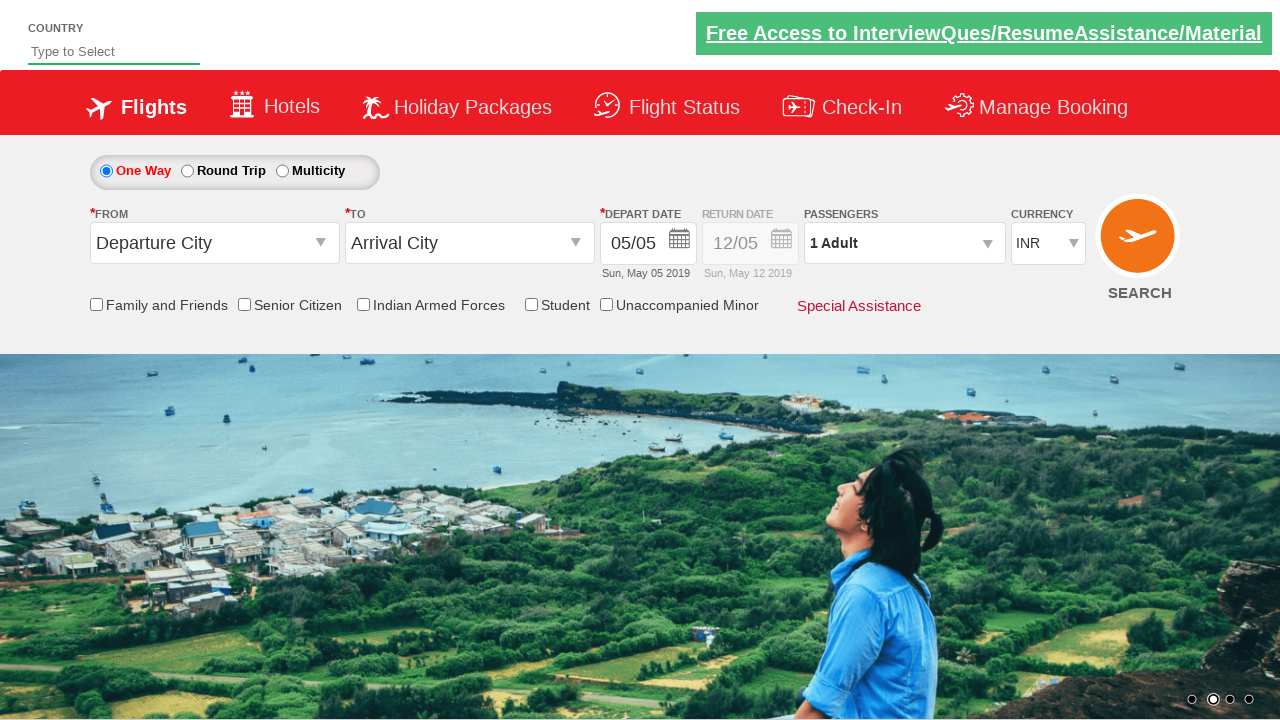

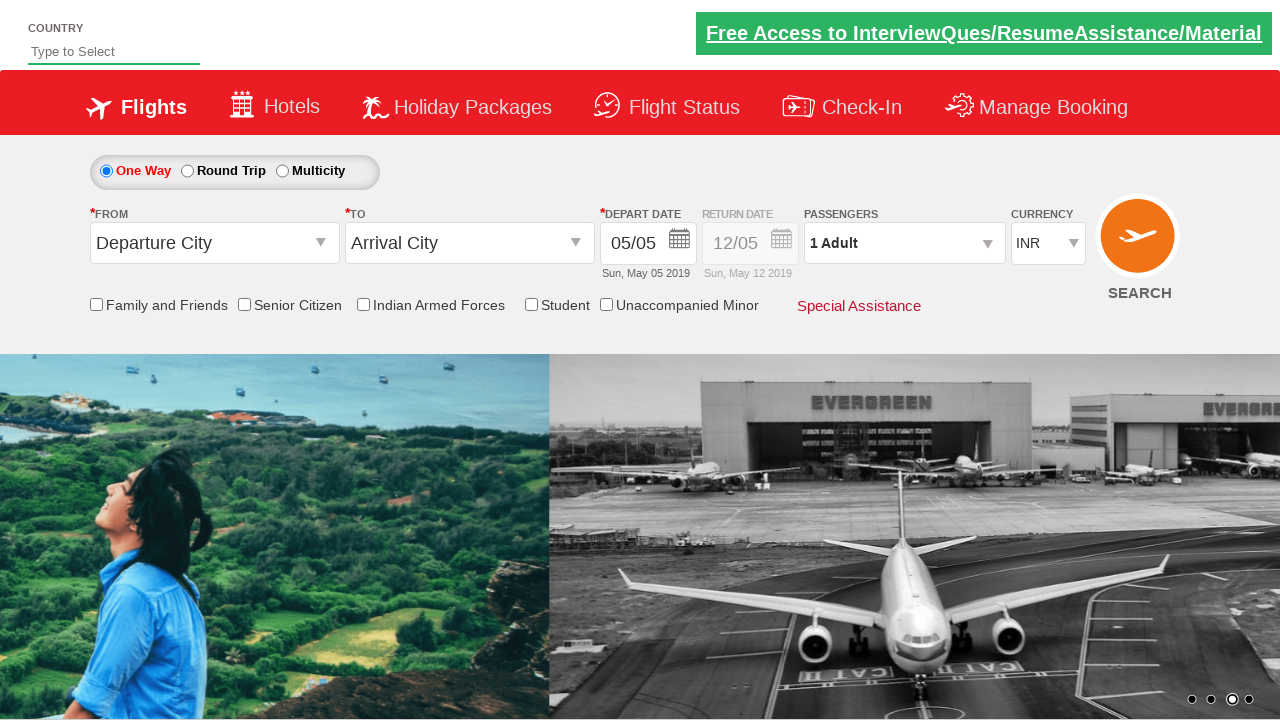